Tests marking all todo items as completed using the toggle all checkbox

Starting URL: https://demo.playwright.dev/todomvc

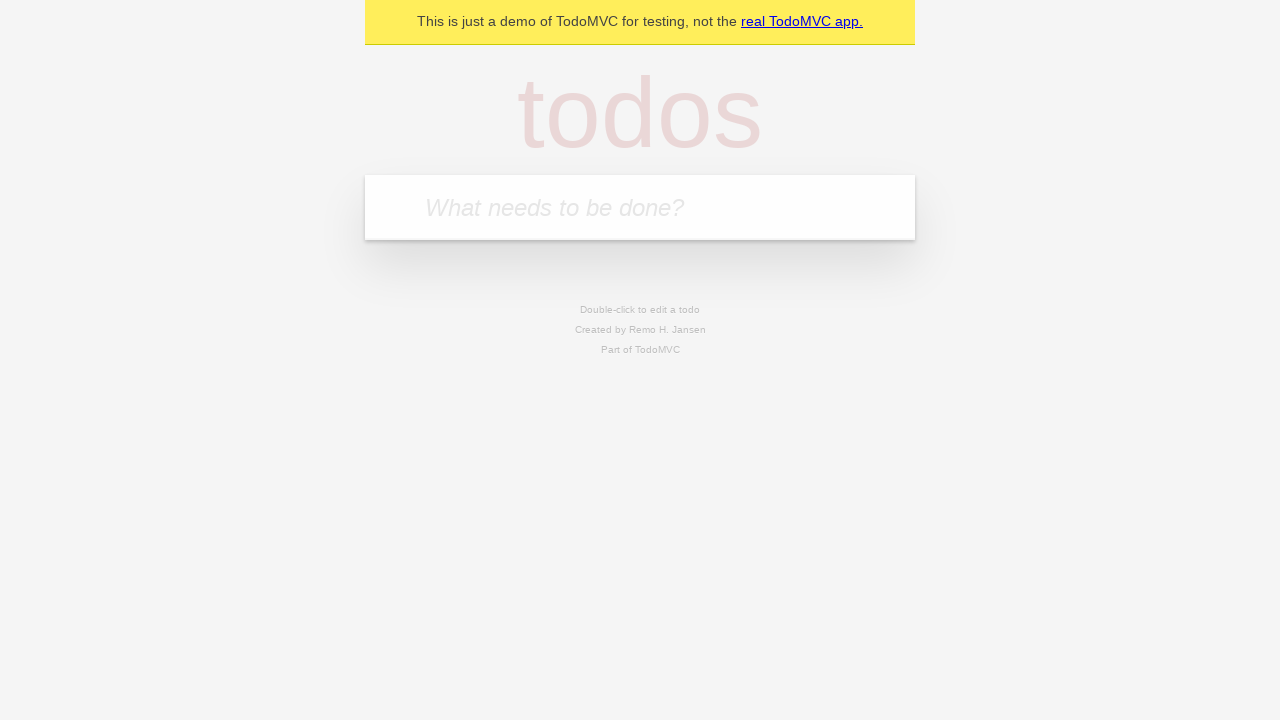

Filled todo input with 'buy some cheese' on internal:attr=[placeholder="What needs to be done?"i]
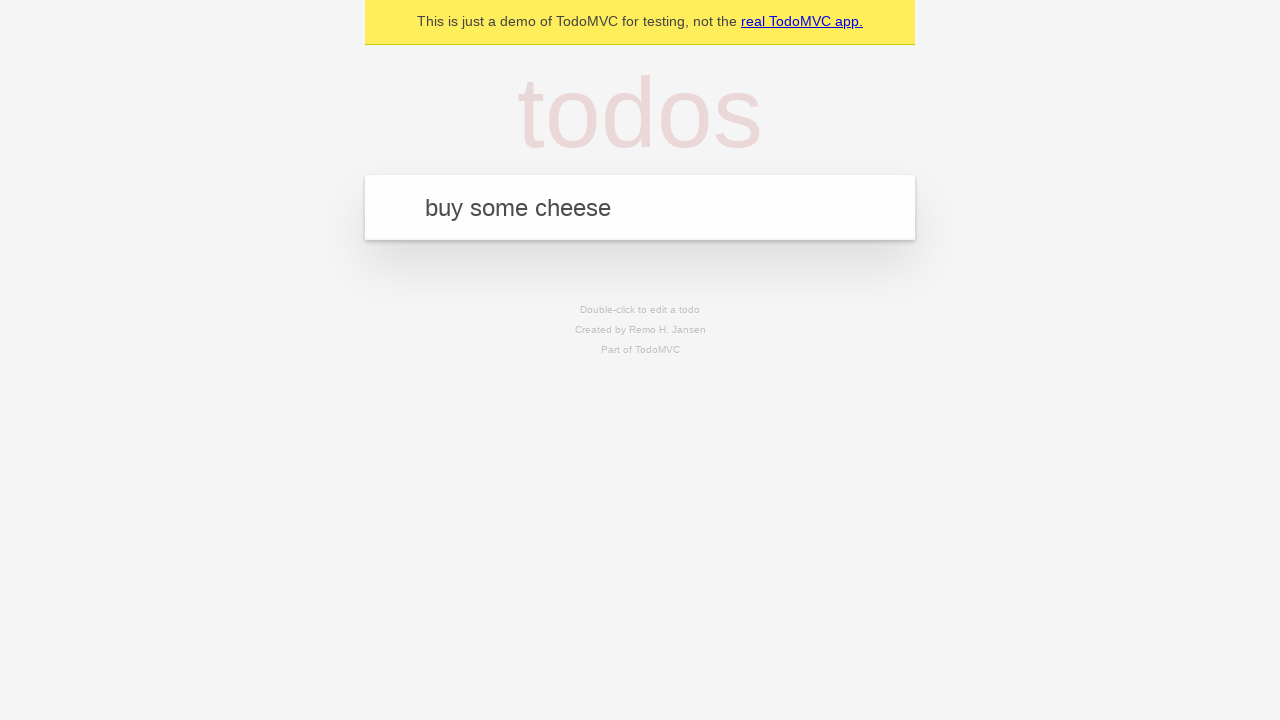

Pressed Enter to create first todo item on internal:attr=[placeholder="What needs to be done?"i]
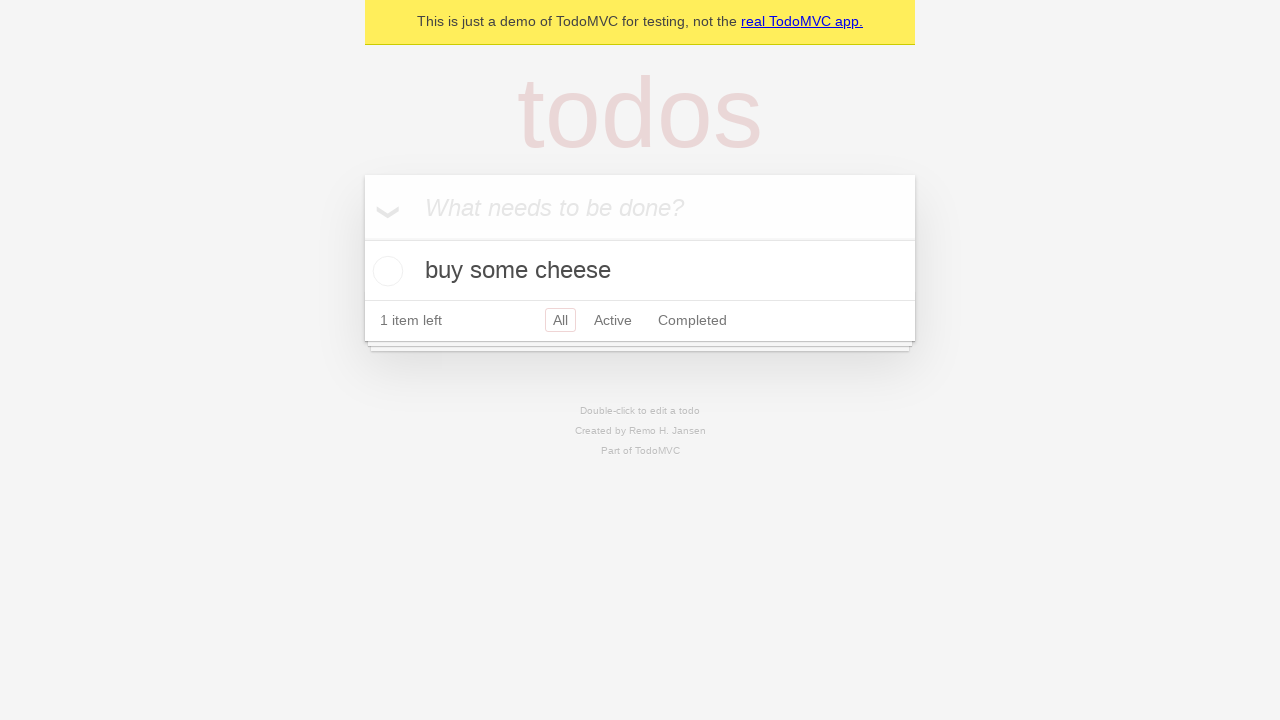

Filled todo input with 'feed the cat' on internal:attr=[placeholder="What needs to be done?"i]
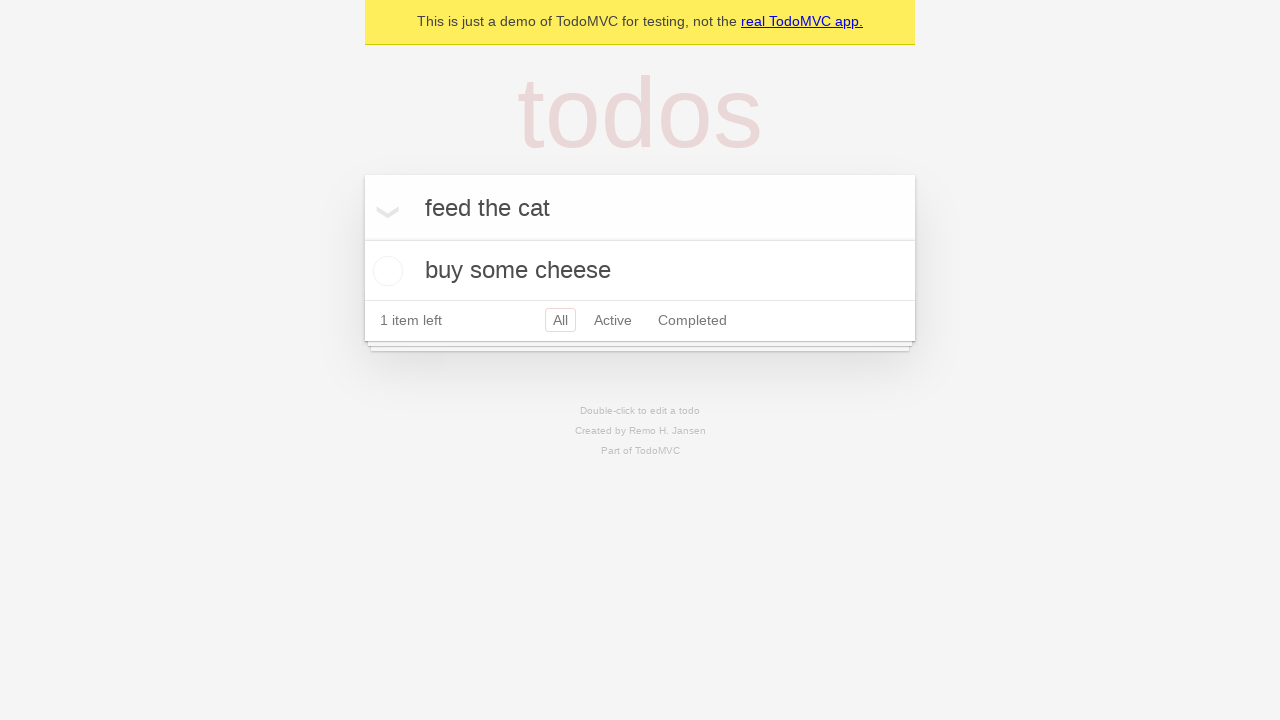

Pressed Enter to create second todo item on internal:attr=[placeholder="What needs to be done?"i]
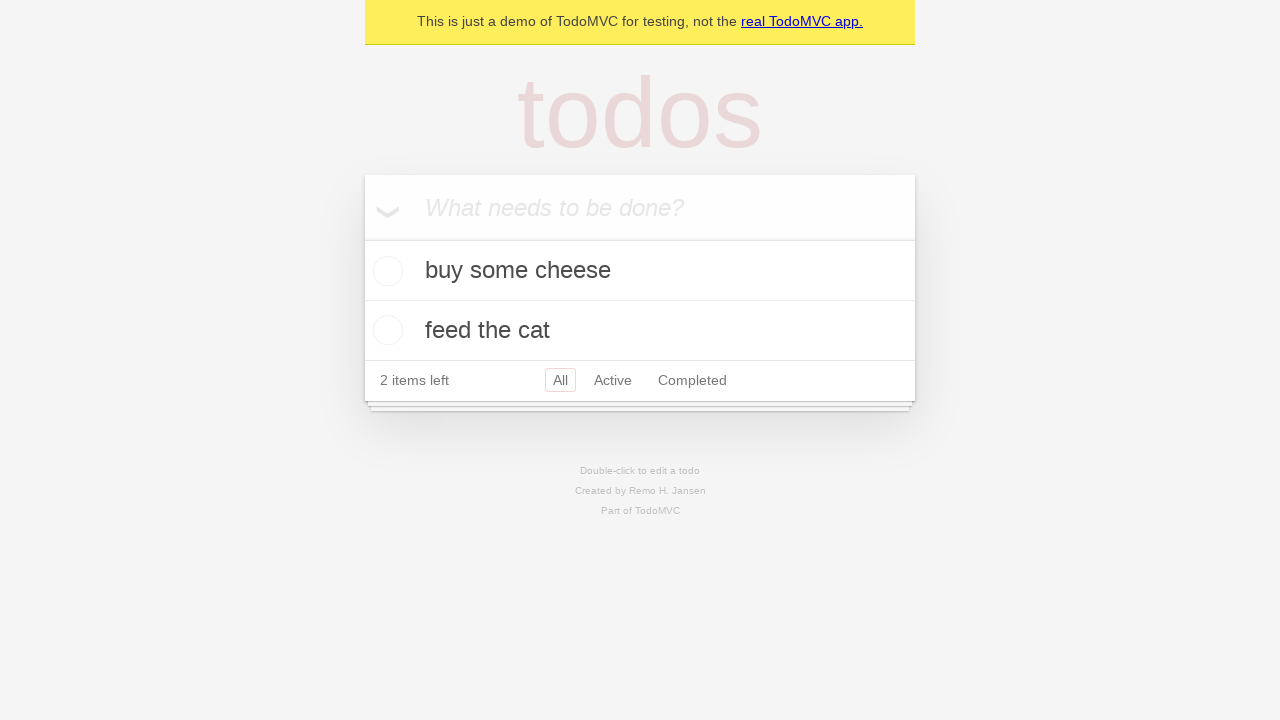

Filled todo input with 'book a doctors appointment' on internal:attr=[placeholder="What needs to be done?"i]
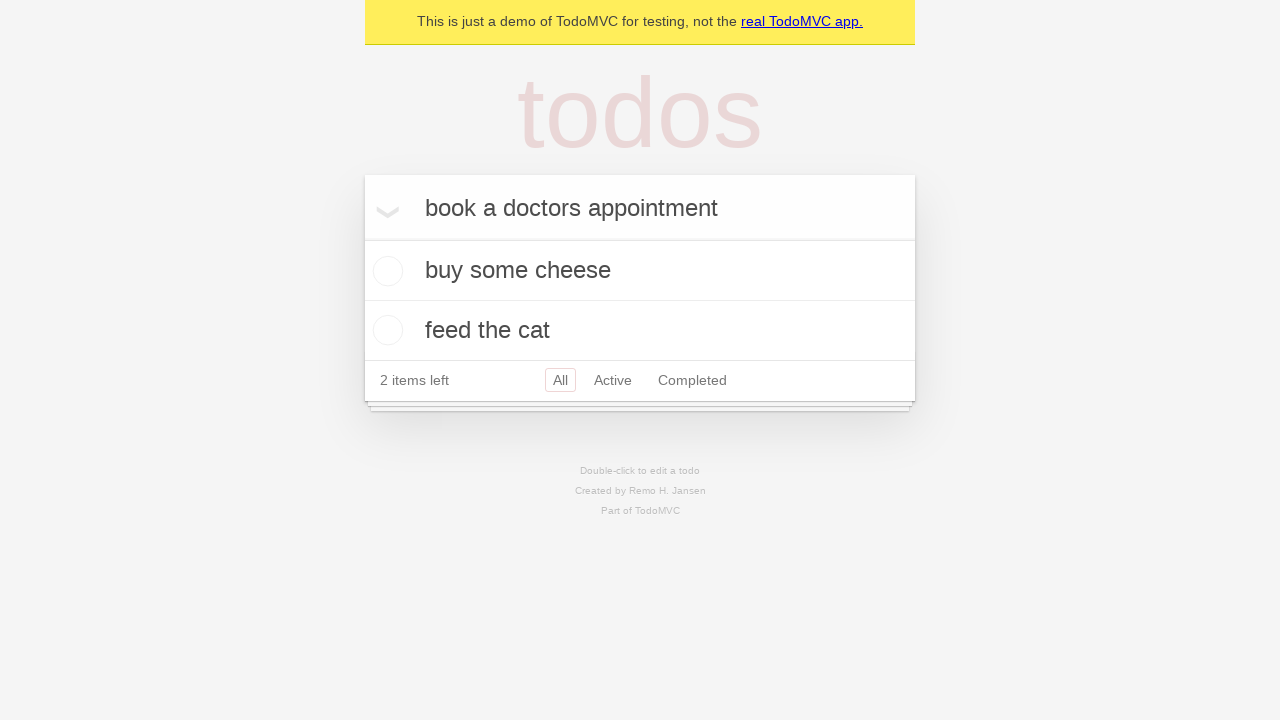

Pressed Enter to create third todo item on internal:attr=[placeholder="What needs to be done?"i]
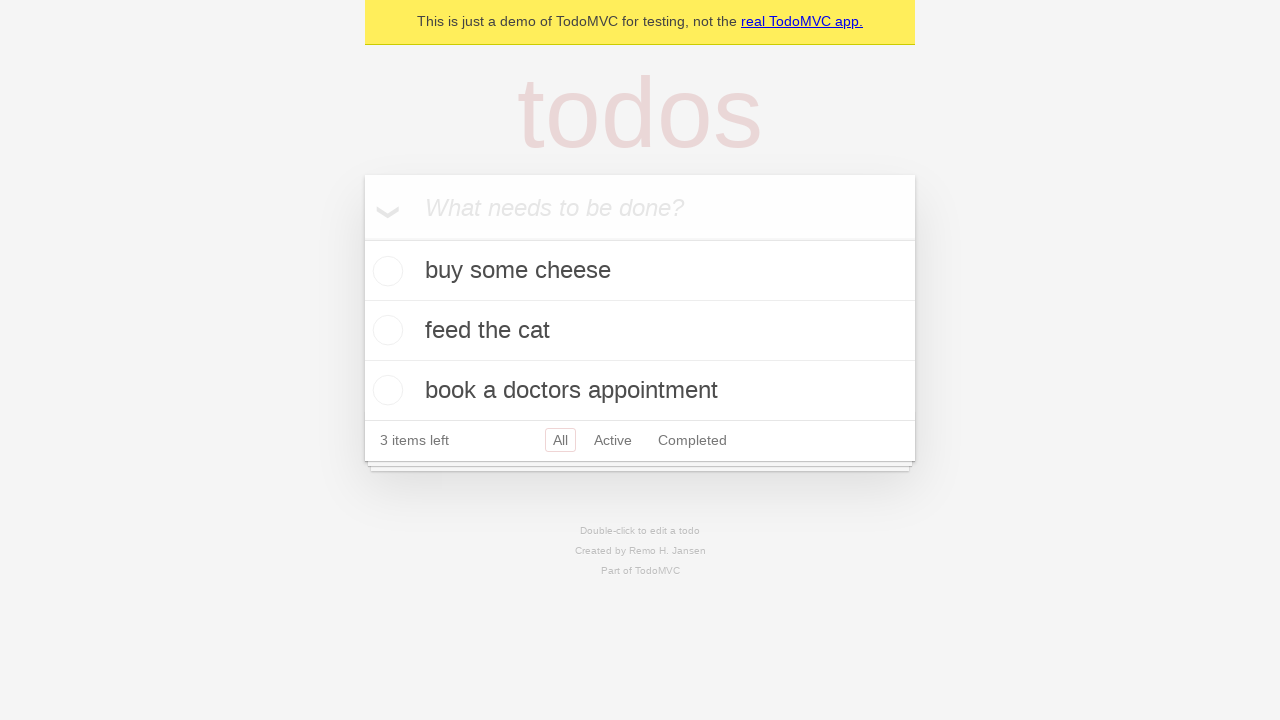

Clicked 'Mark all as complete' checkbox to toggle all items at (362, 238) on internal:label="Mark all as complete"i
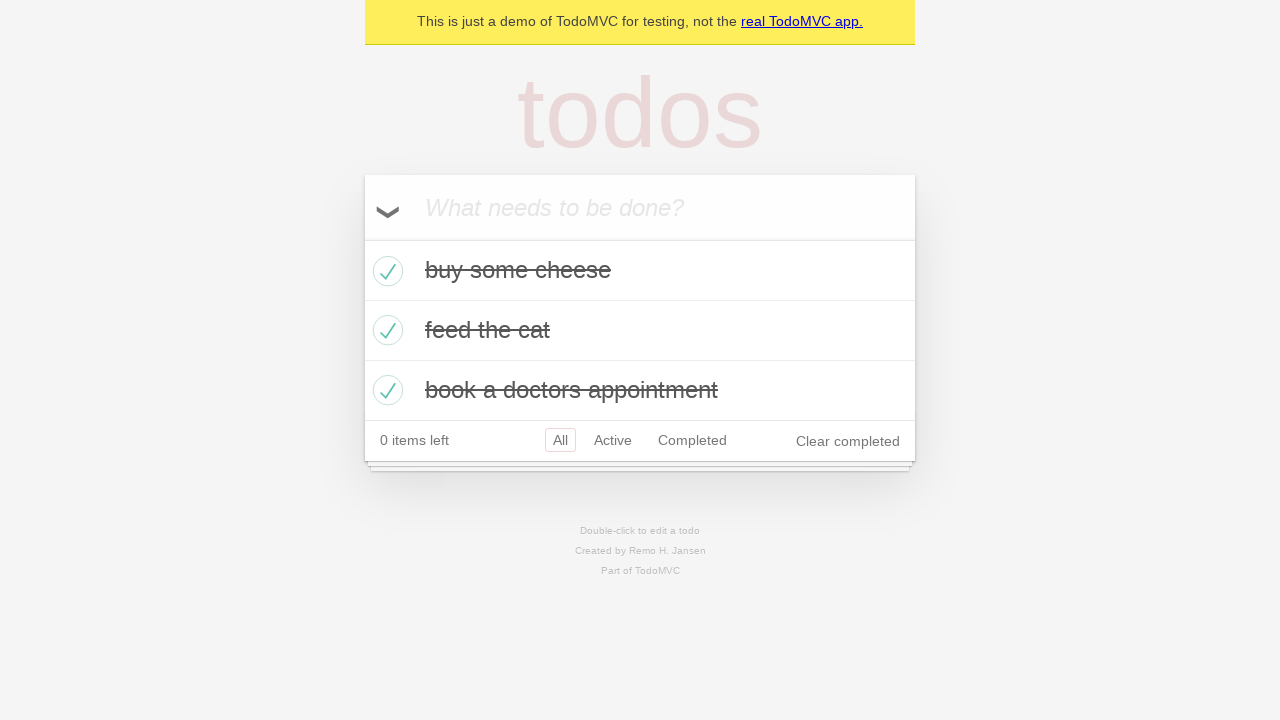

Verified that all 3 todo items are marked as completed
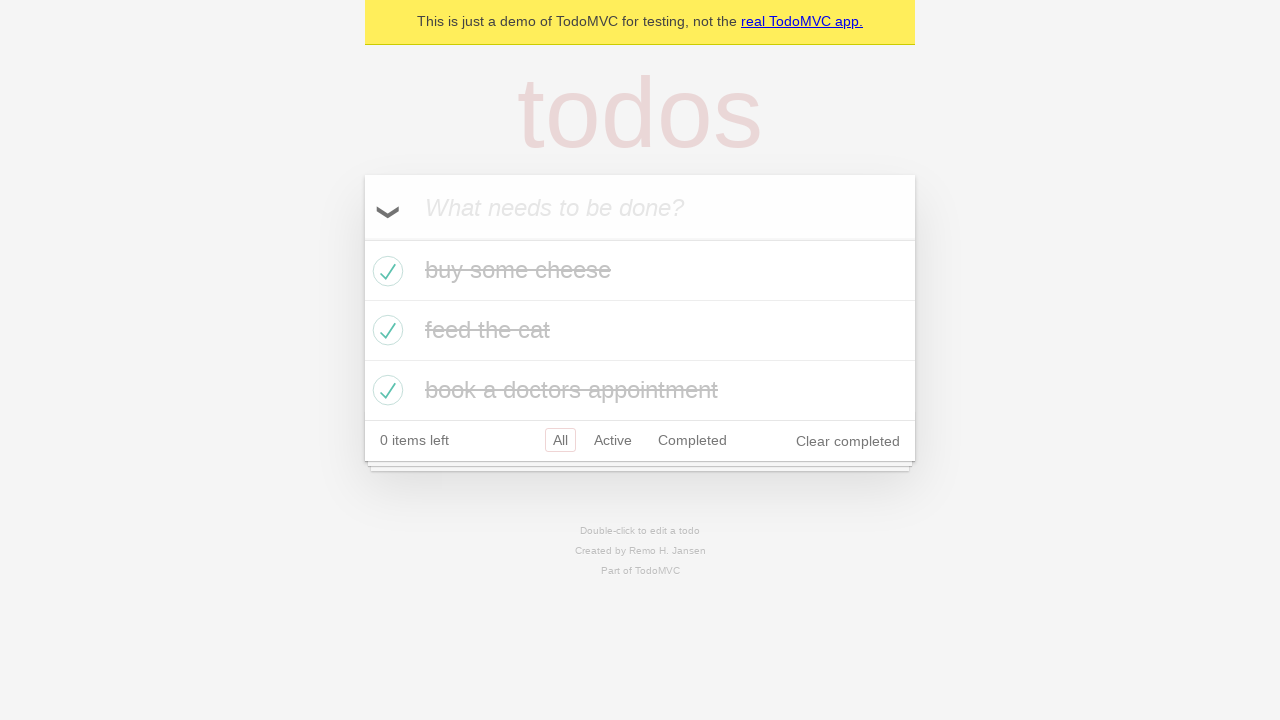

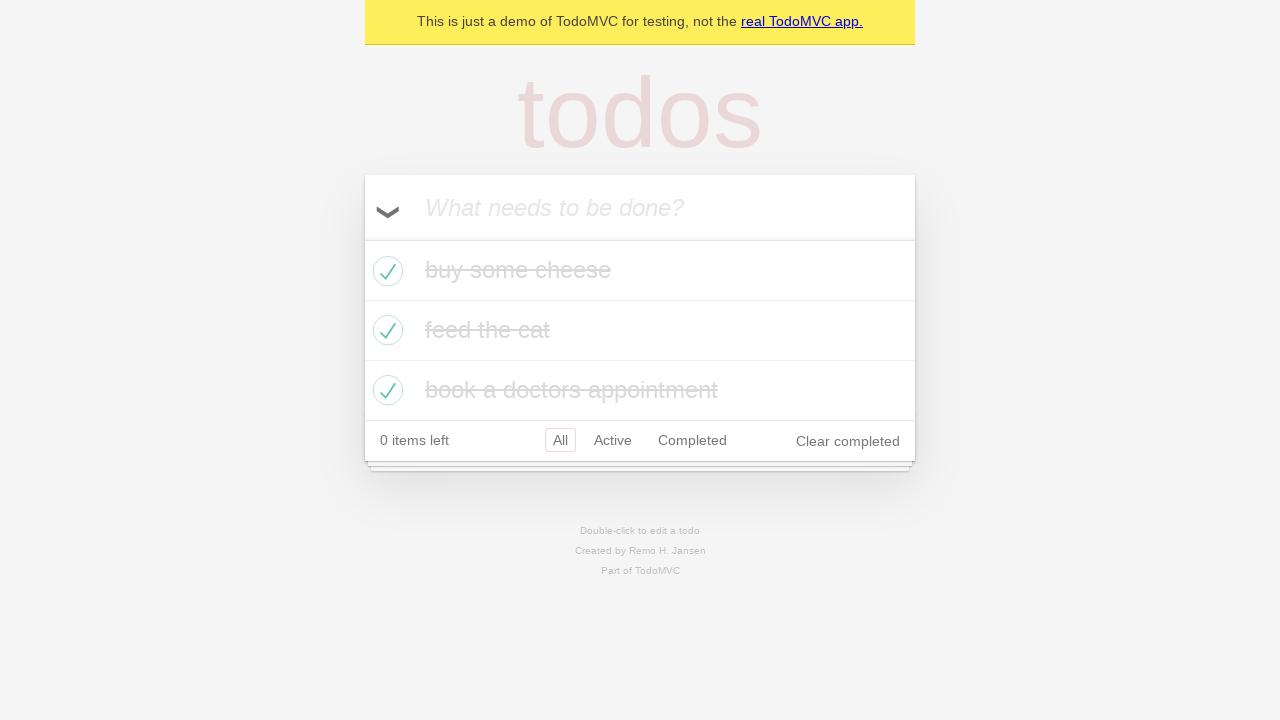